Completes a math challenge by reading a value from the page, calculating the answer using a logarithmic formula, filling in the result, checking robot verification options, and submitting the form.

Starting URL: https://suninjuly.github.io/math.html

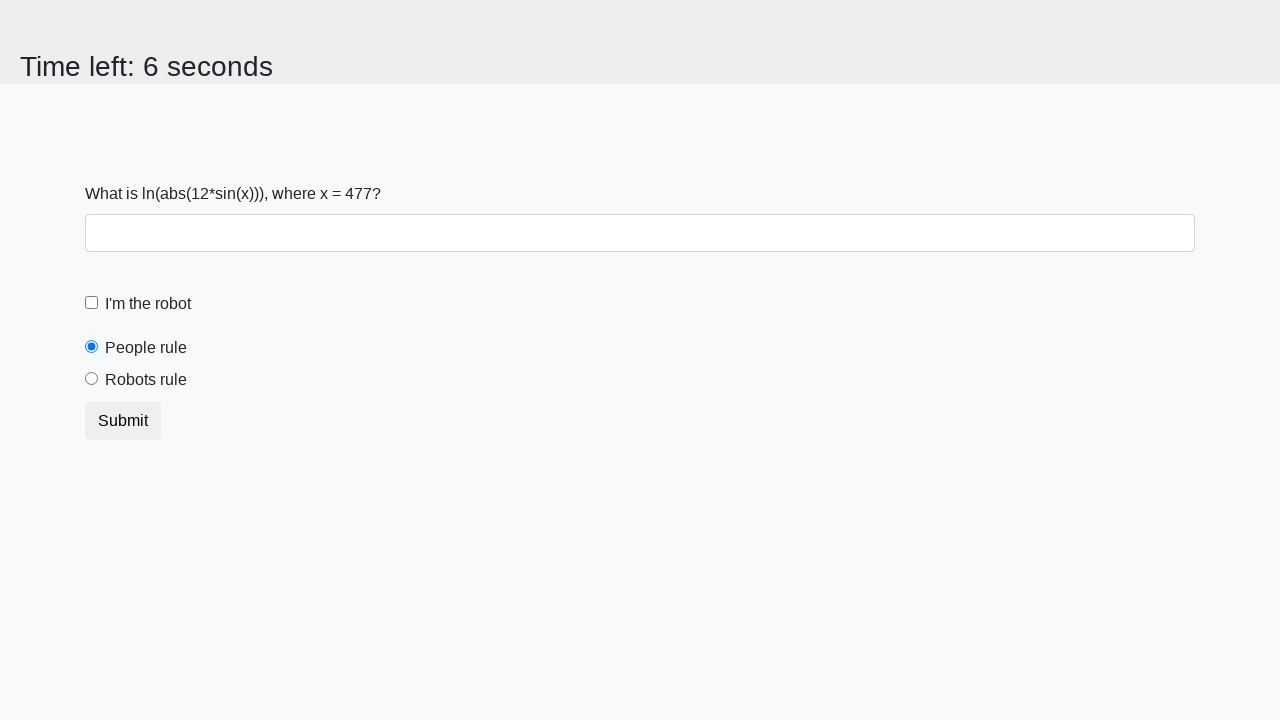

Located the input value element
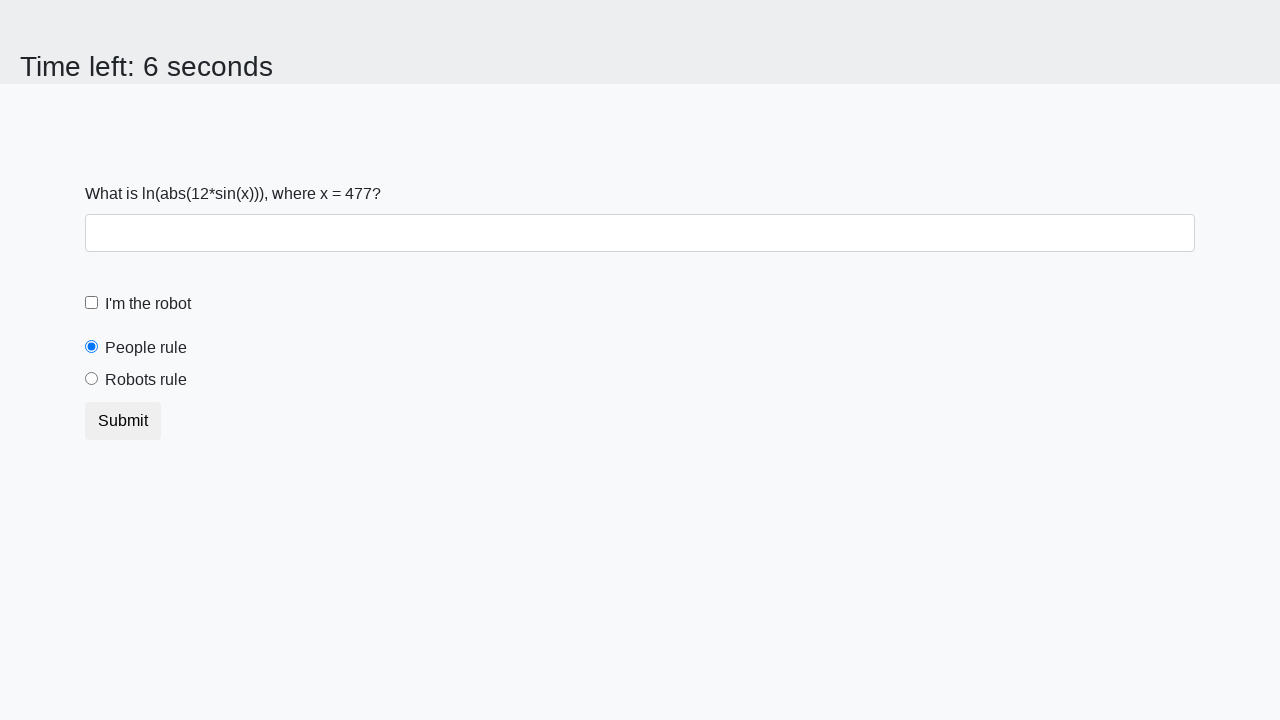

Read x value from page: 477
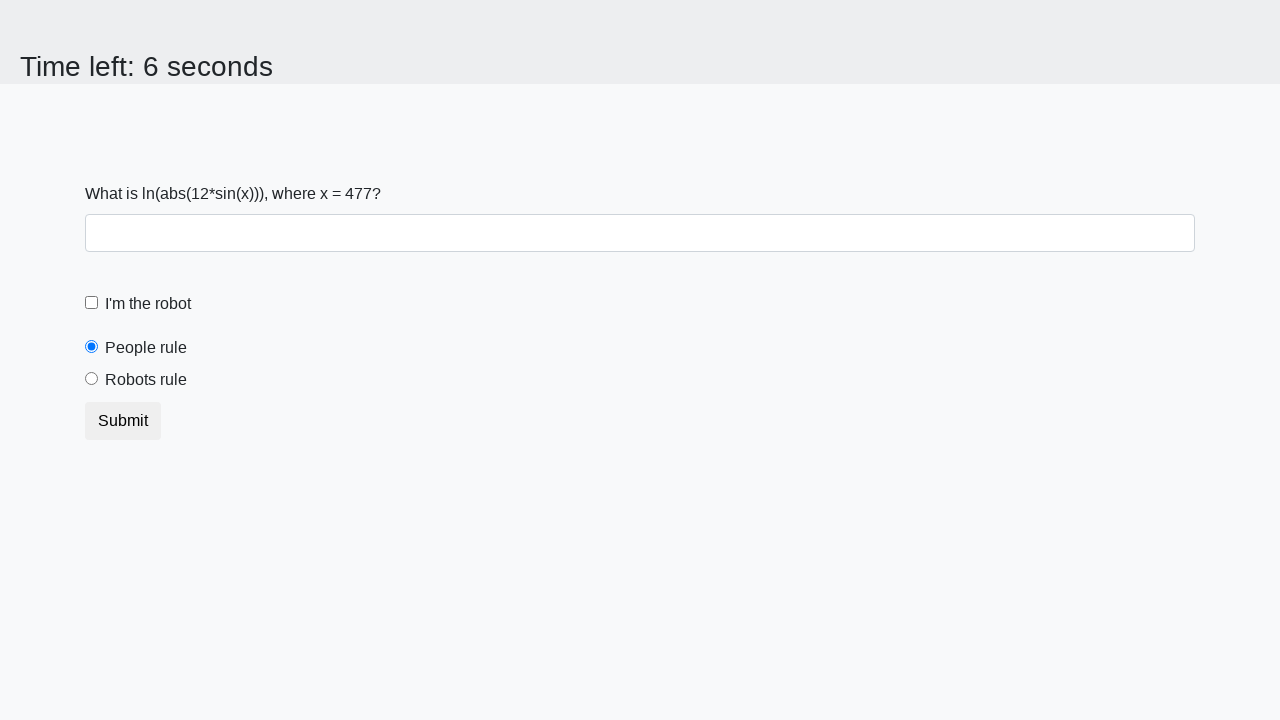

Calculated answer using logarithmic formula: 1.7891300664490906
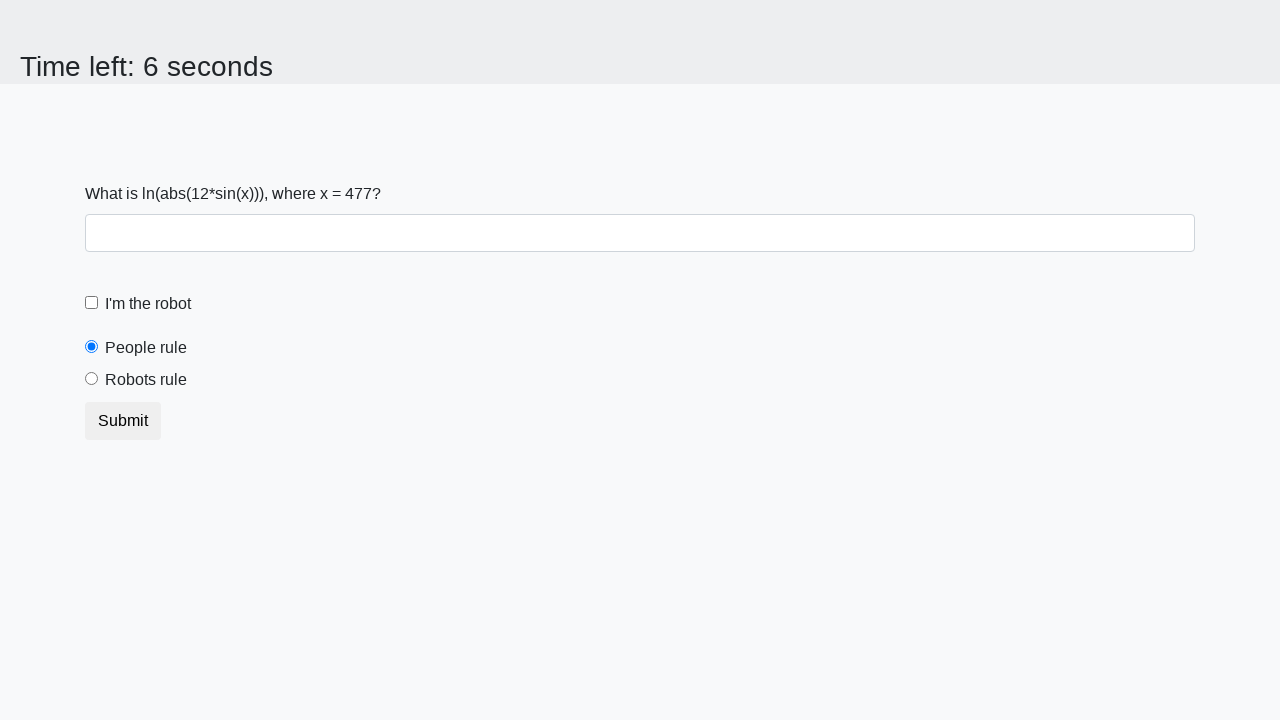

Filled in the calculated answer on #answer
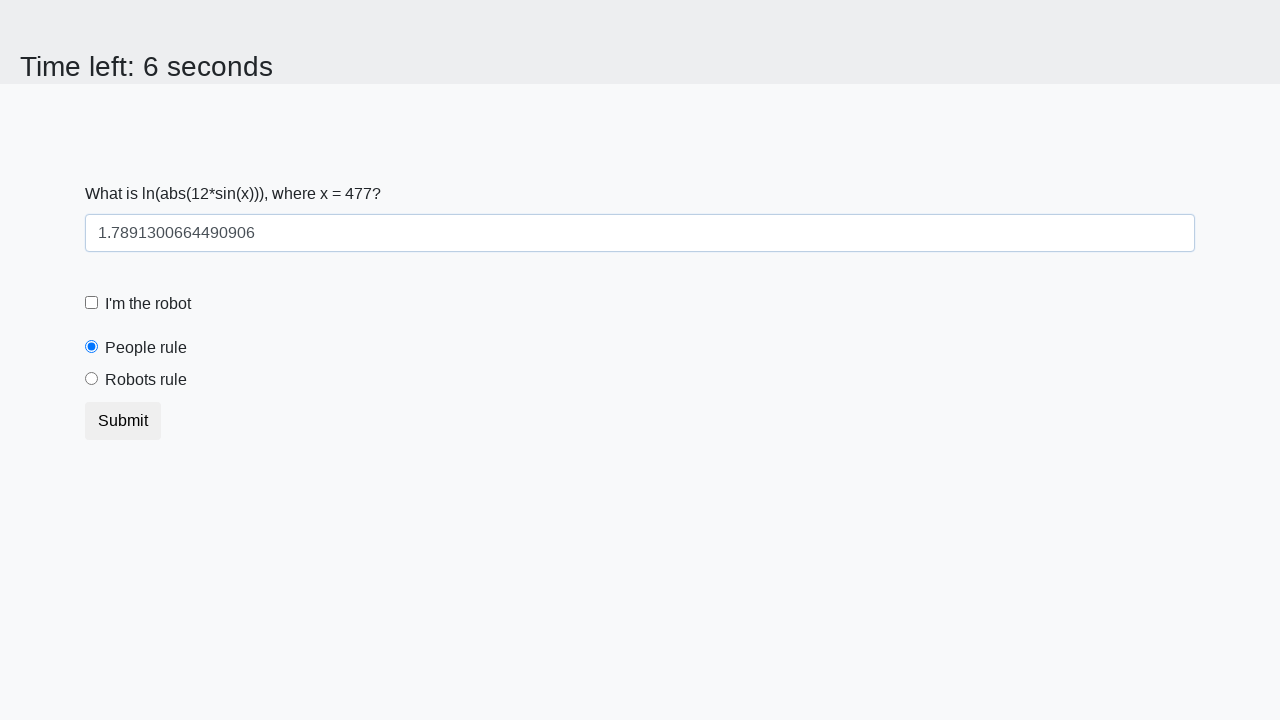

Clicked the 'I am a robot' radio button at (92, 379) on #robotsRule
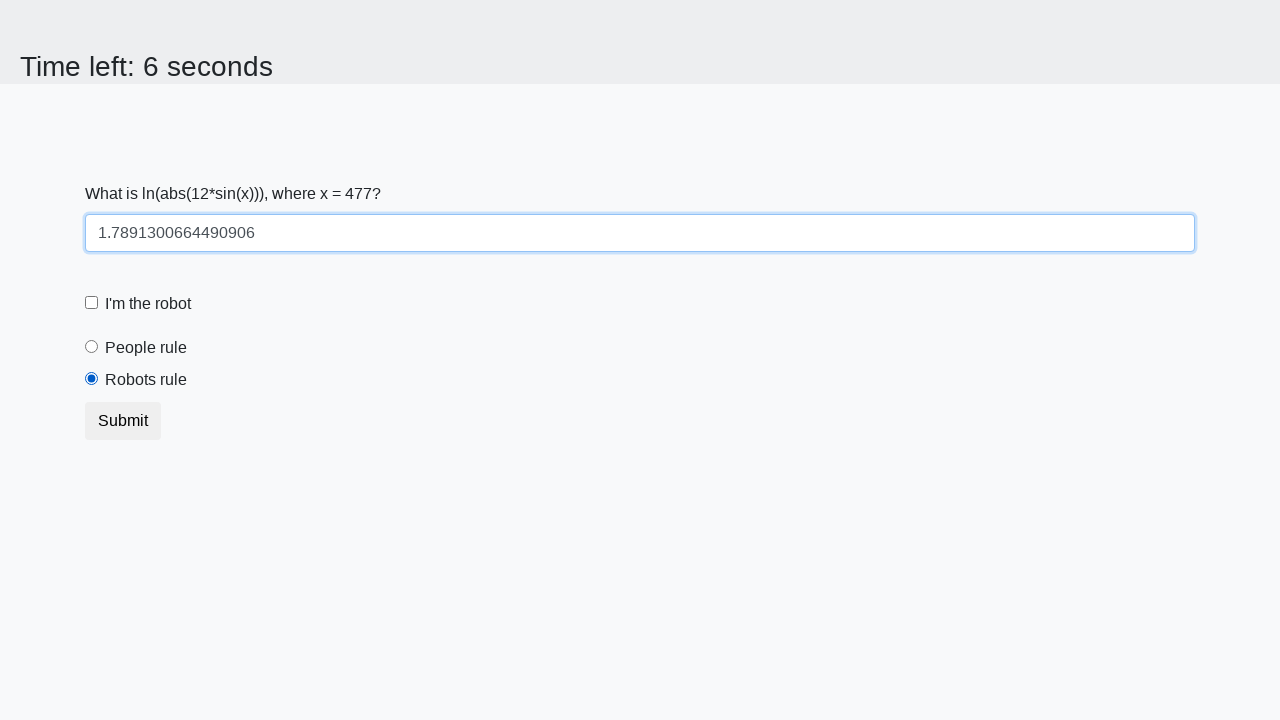

Checked the robot verification checkbox at (92, 303) on #robotCheckbox
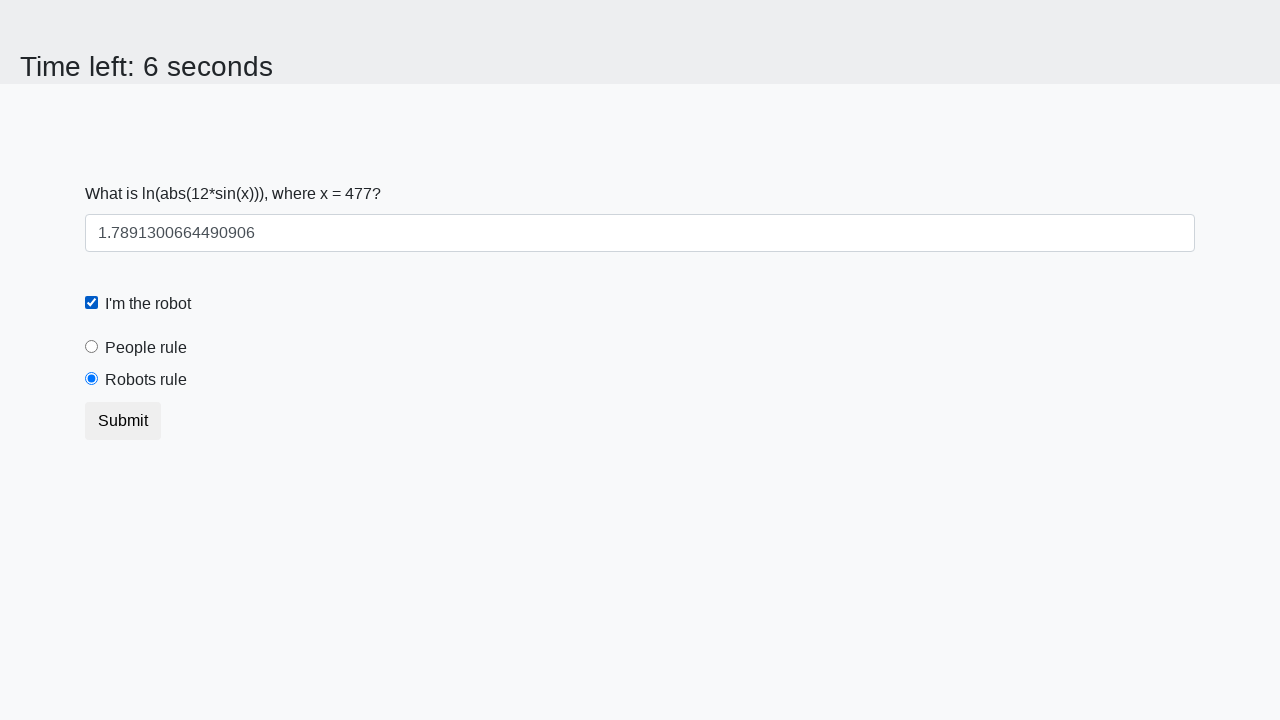

Submitted the math challenge form at (123, 421) on button.btn
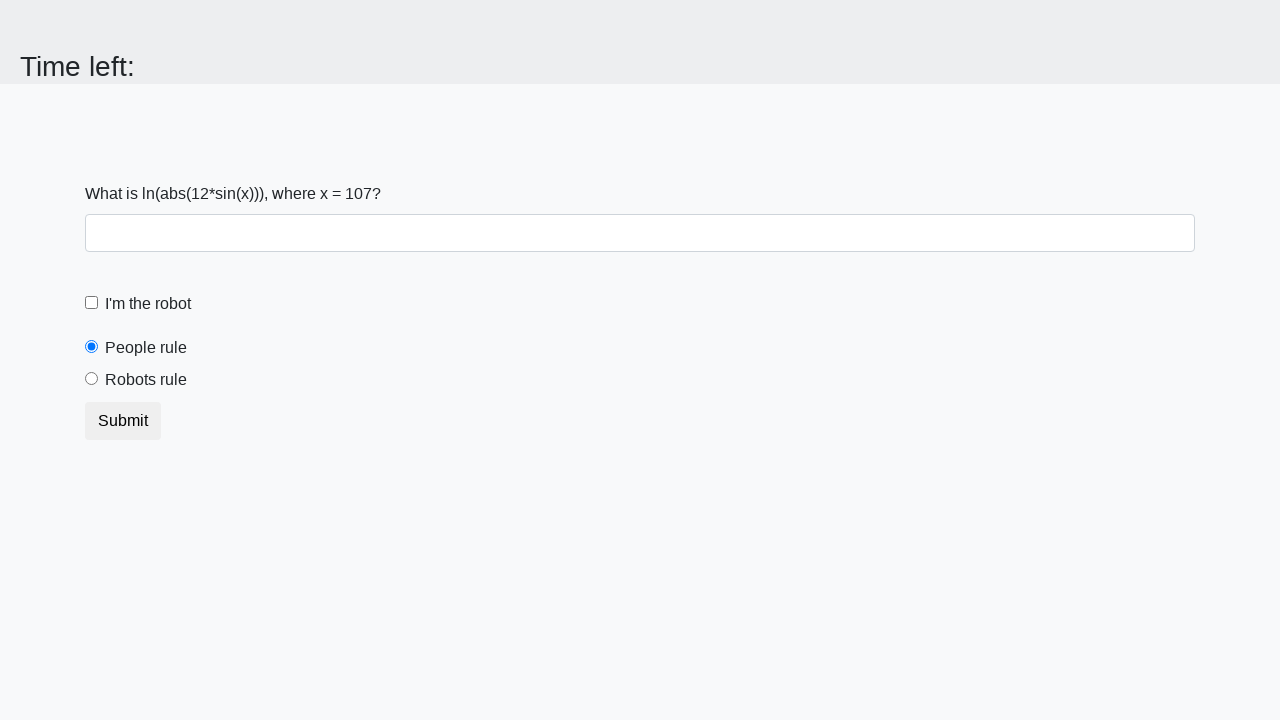

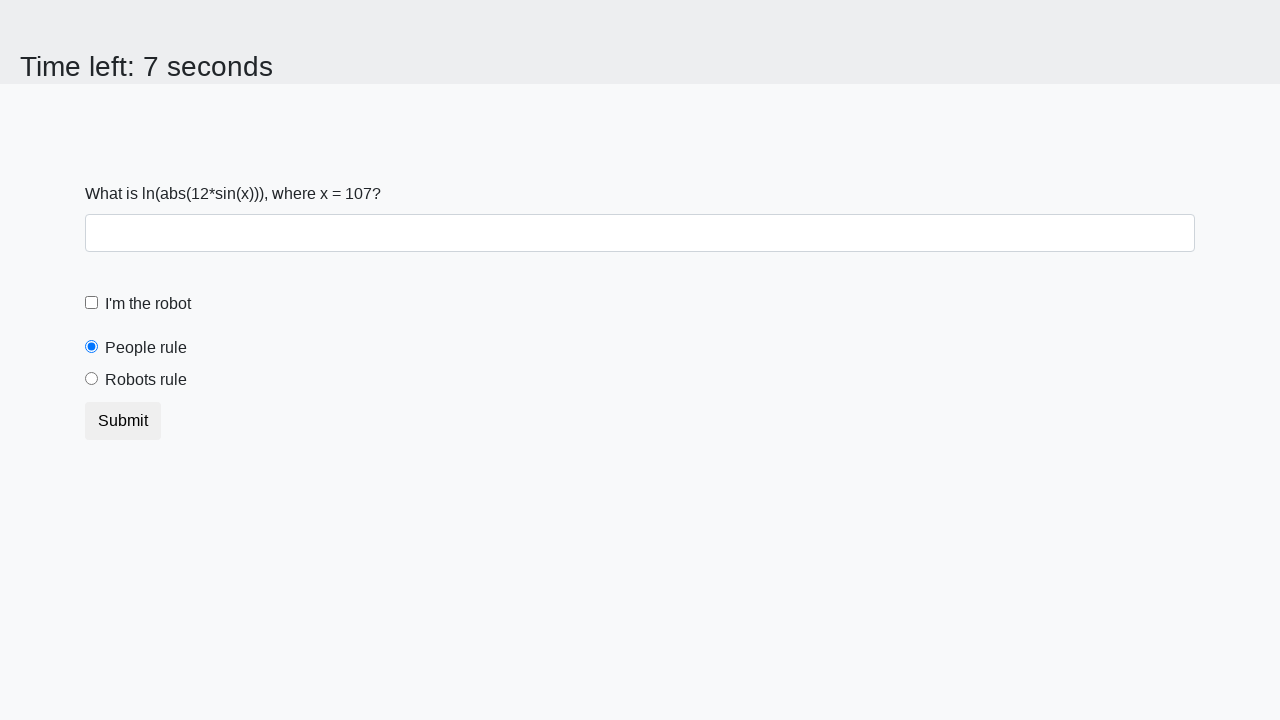